Tests explicit wait functionality by waiting for a price to change to $100, then clicking a book button, calculating a mathematical result from a displayed value, filling in the answer, and submitting.

Starting URL: http://suninjuly.github.io/explicit_wait2.html

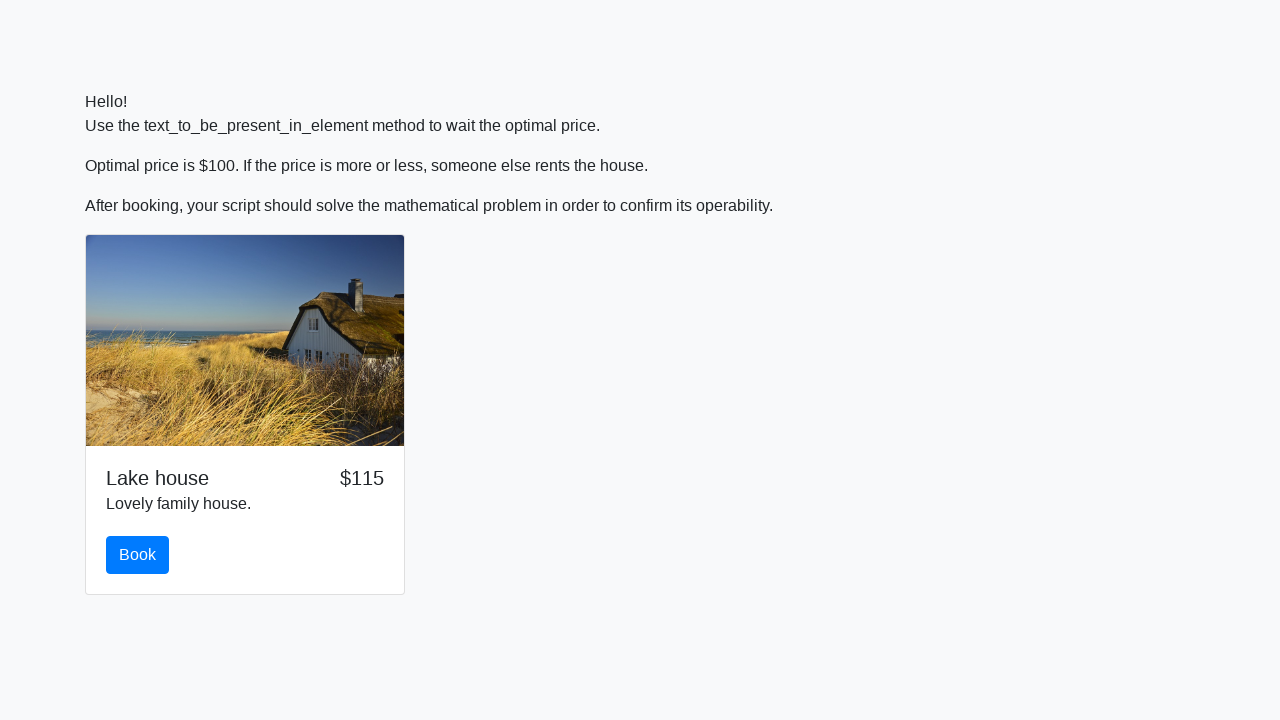

Waited for price element to display $100
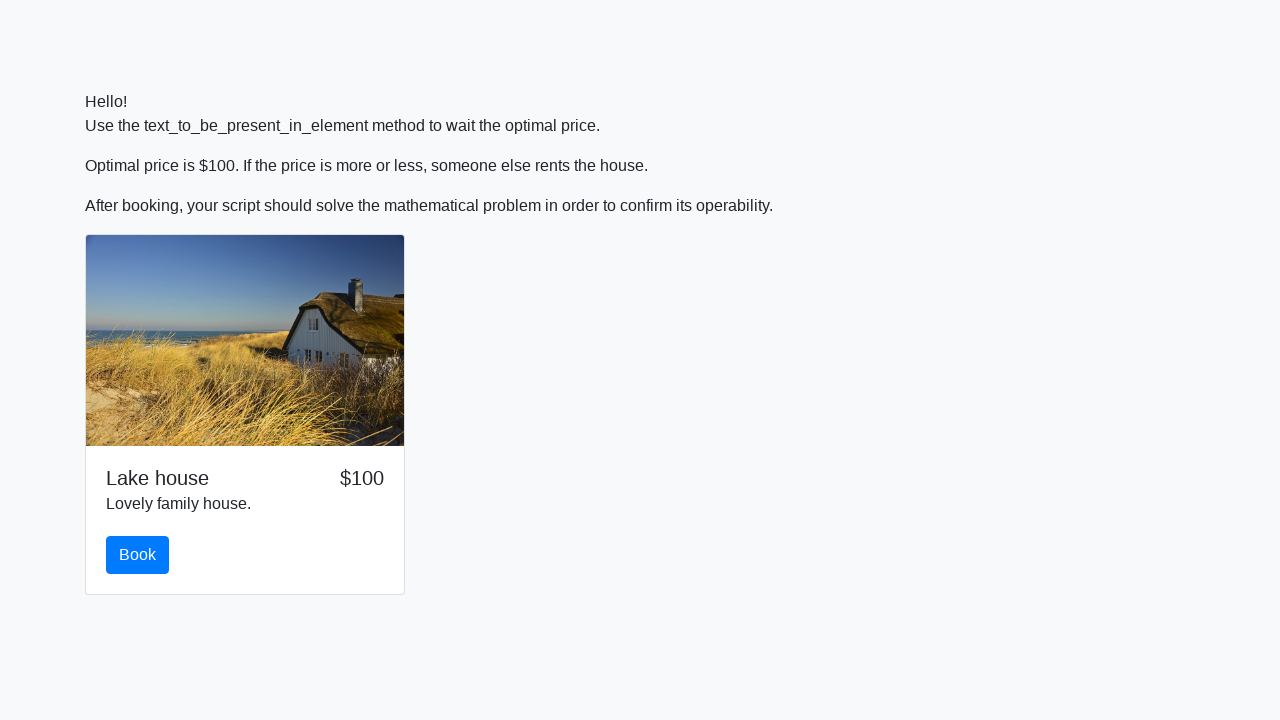

Clicked the book button at (138, 555) on #book
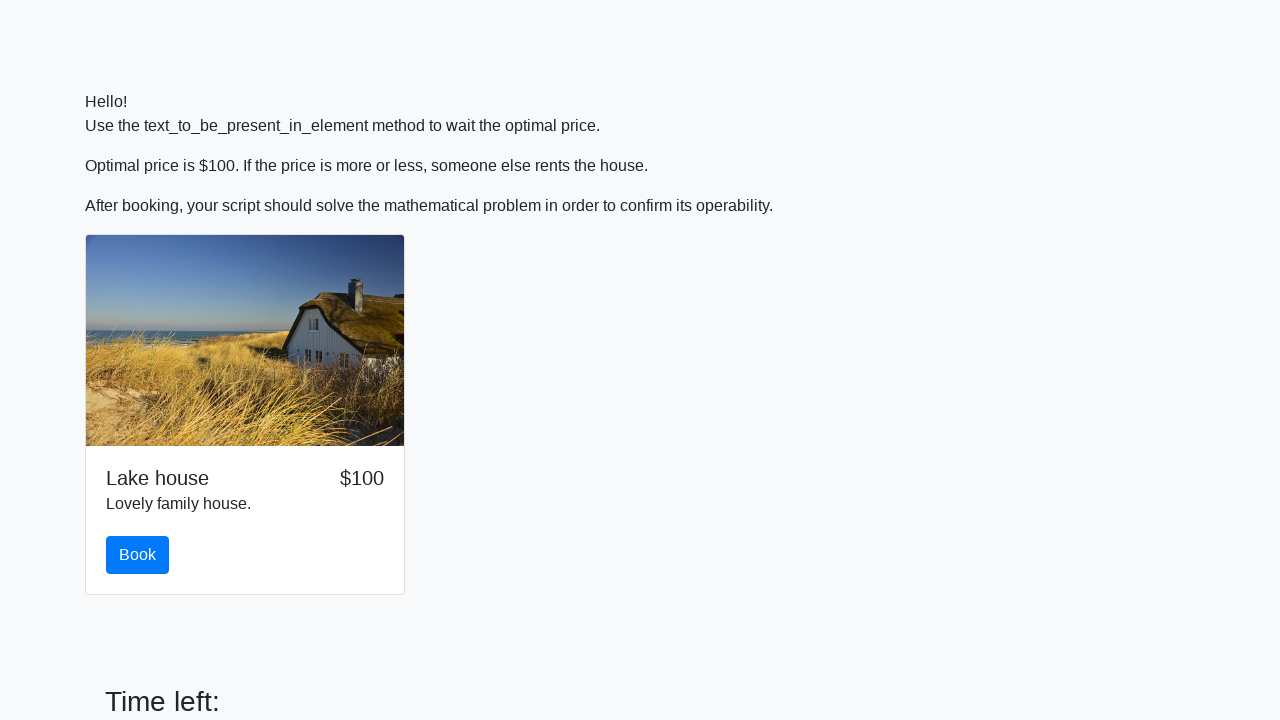

Retrieved input value from page
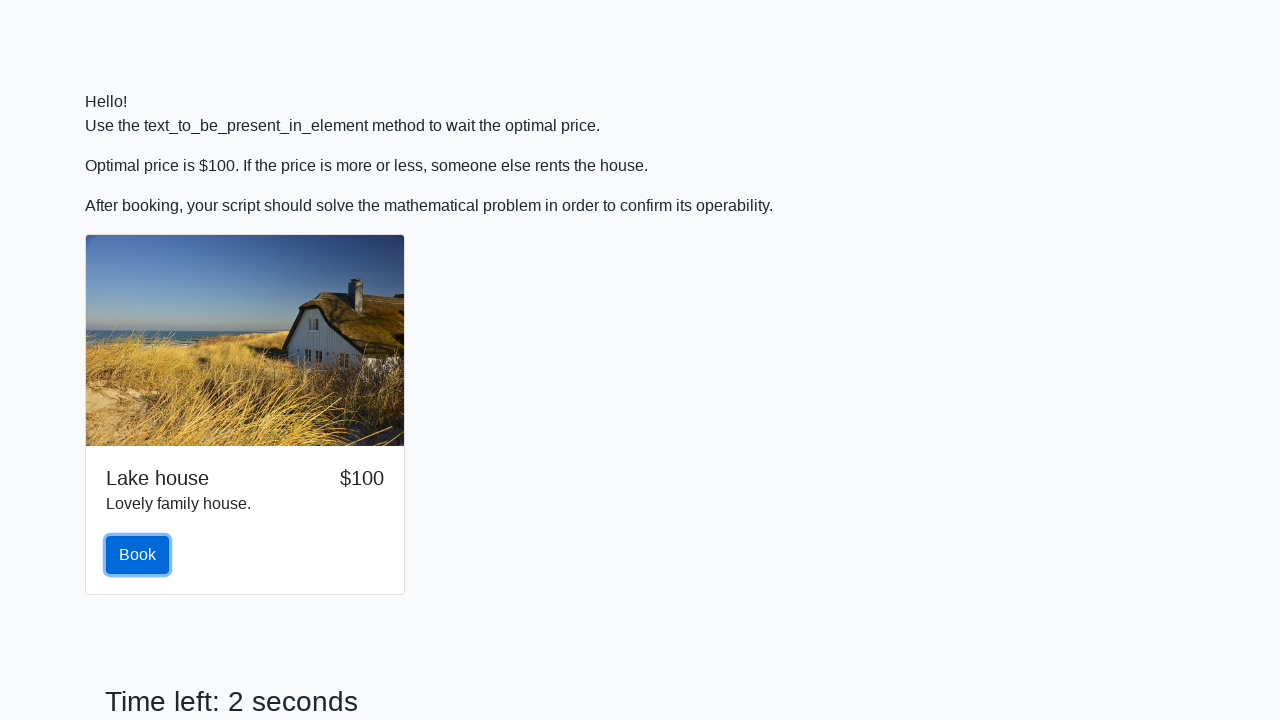

Calculated mathematical result from input value
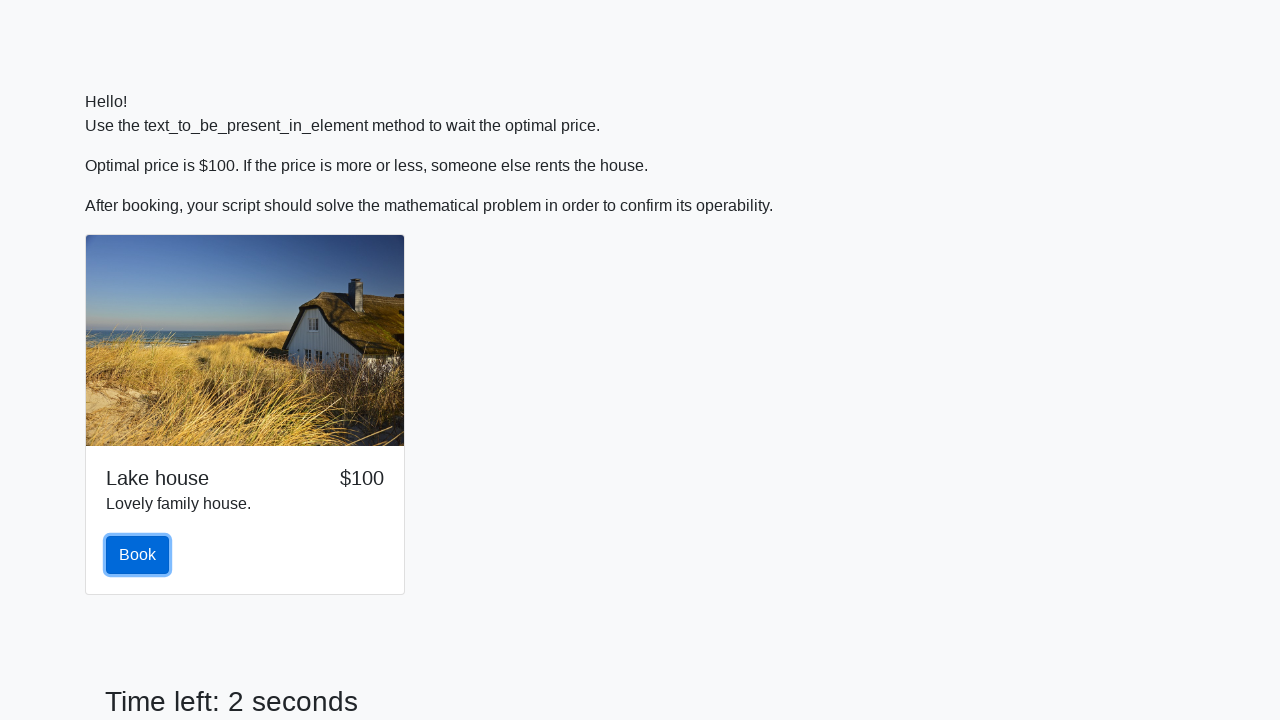

Filled answer field with calculated result on #answer
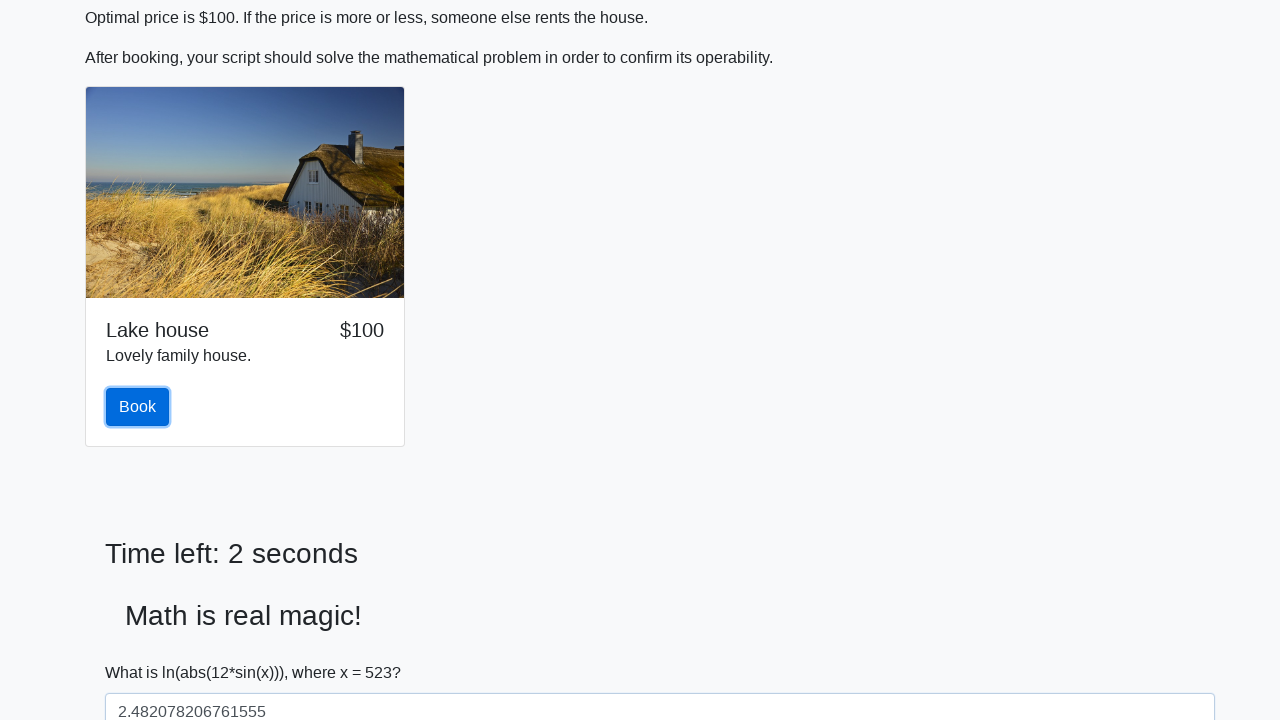

Clicked the solve button to submit answer at (143, 651) on #solve
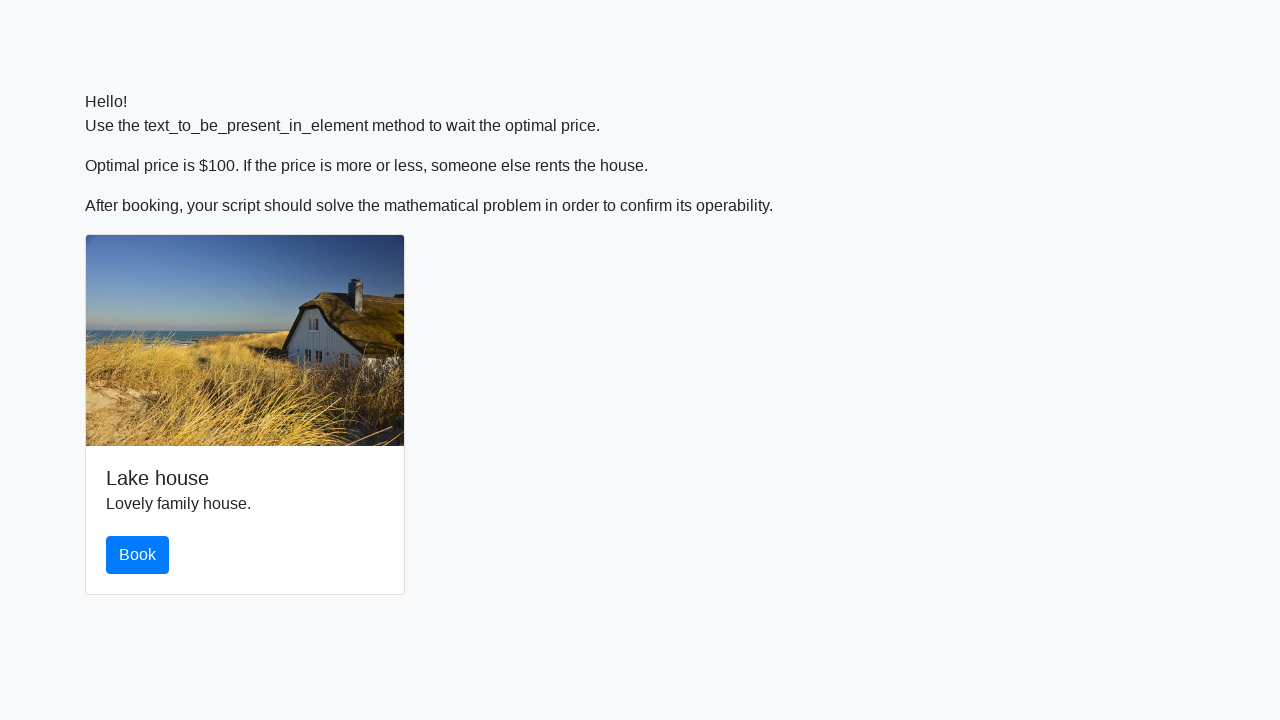

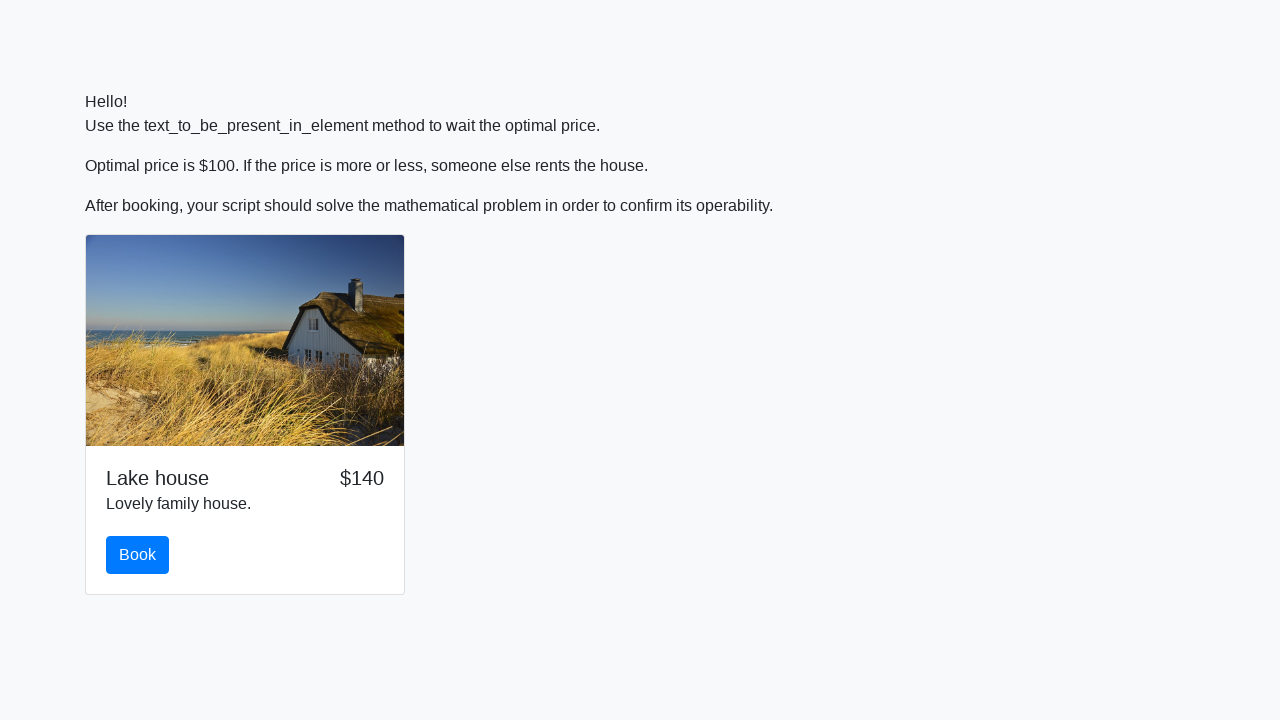